Tests TodoMVC Polymer implementation by adding todo items, checking items off, and verifying the item count updates correctly

Starting URL: https://www.todomvc.com

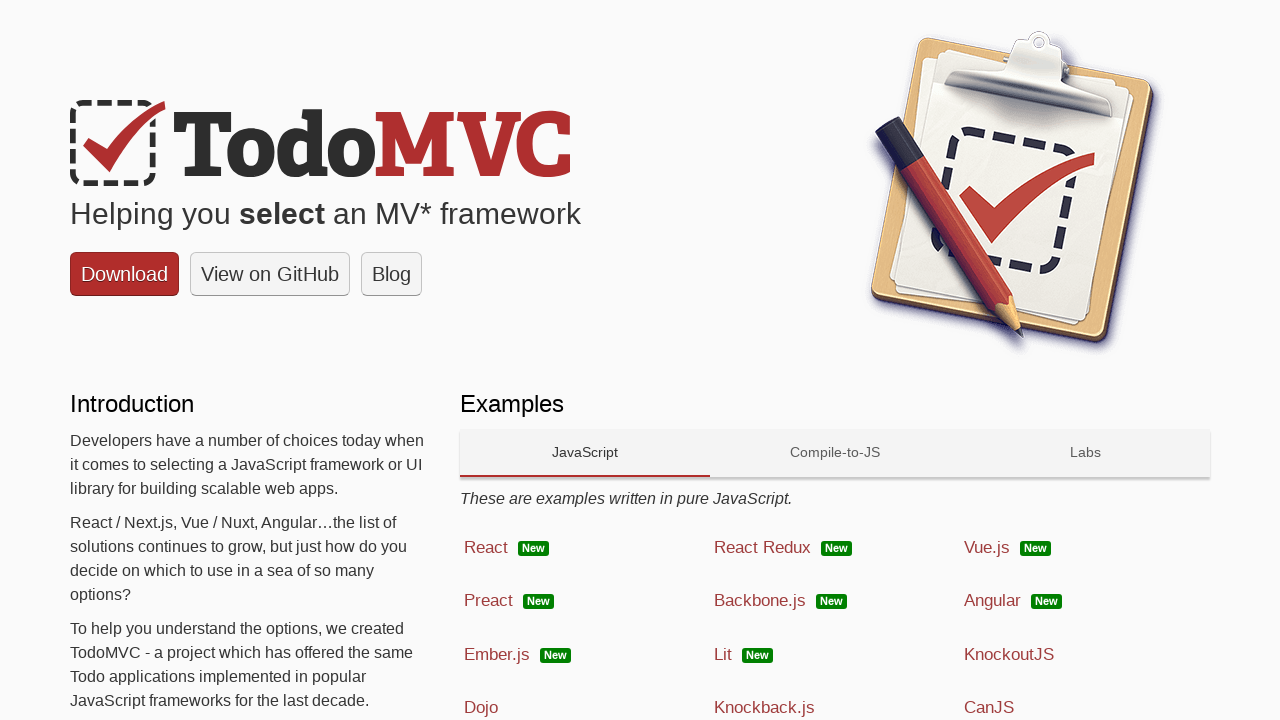

Clicked on Polymer link to navigate to TodoMVC Polymer implementation at (495, 360) on text=Polymer
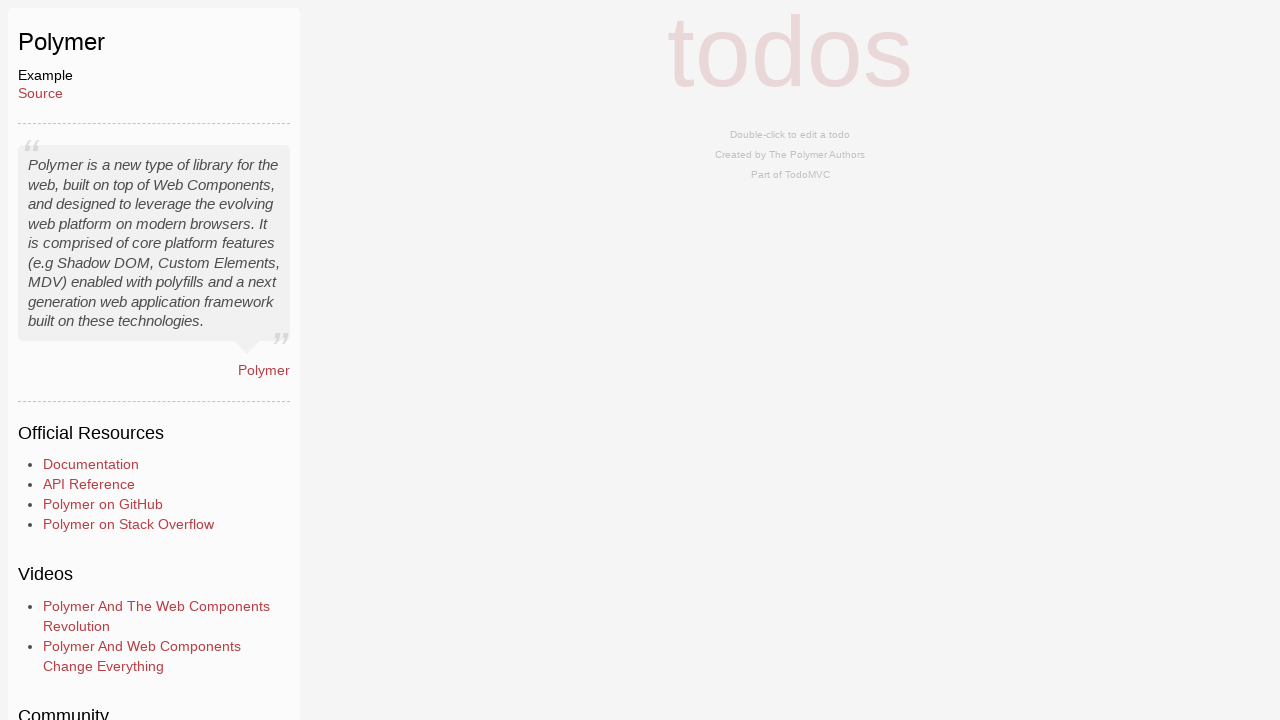

Todo input field is now visible
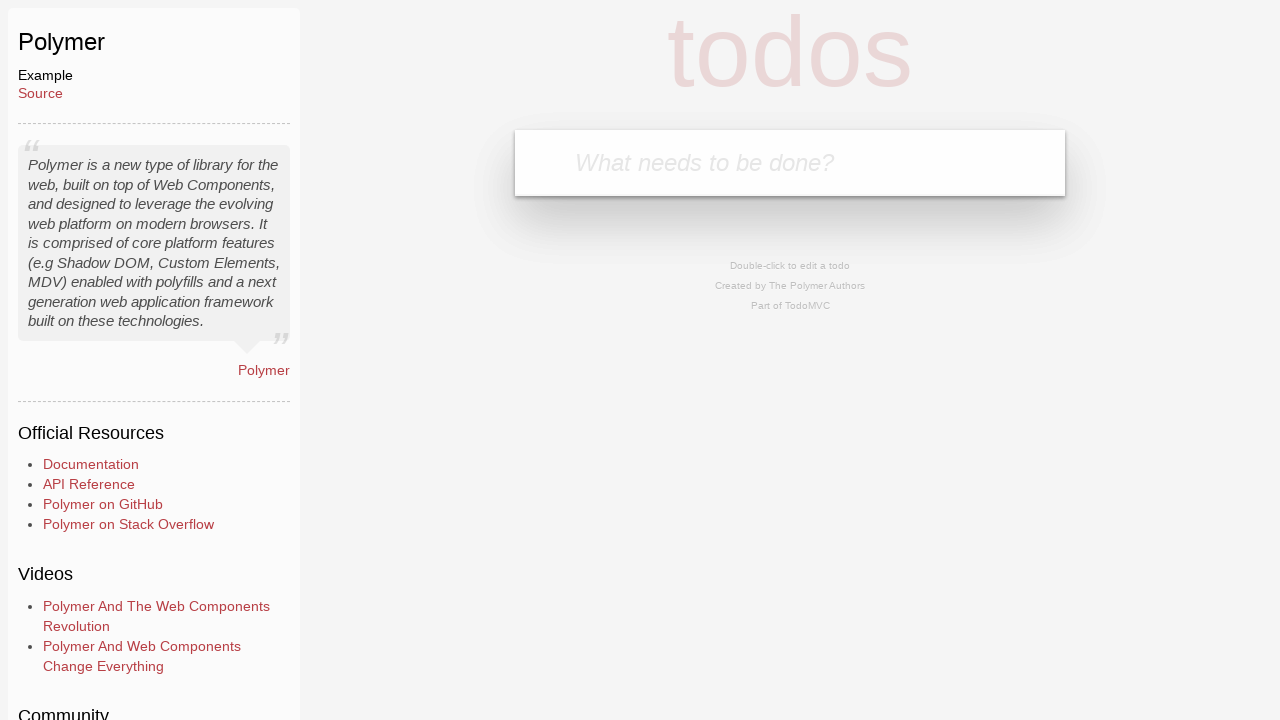

Filled todo input with 'Meet a Friend' on .new-todo
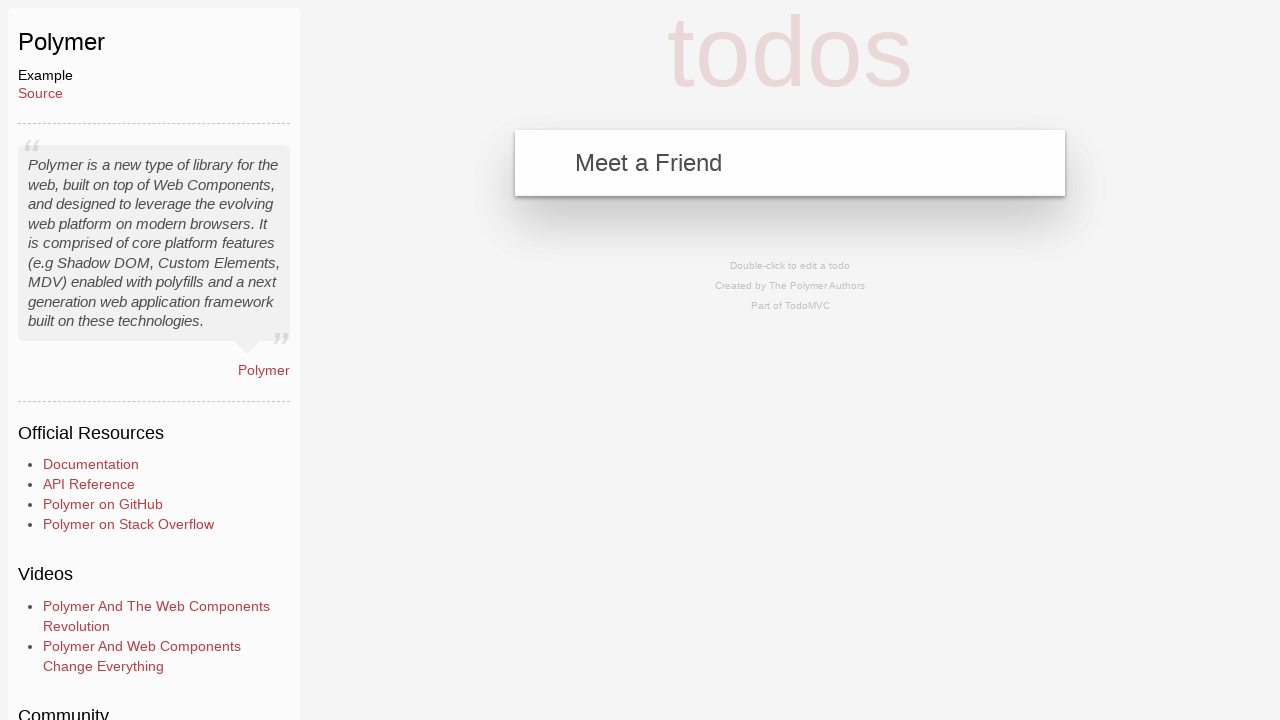

Pressed Enter to add 'Meet a Friend' todo item on .new-todo
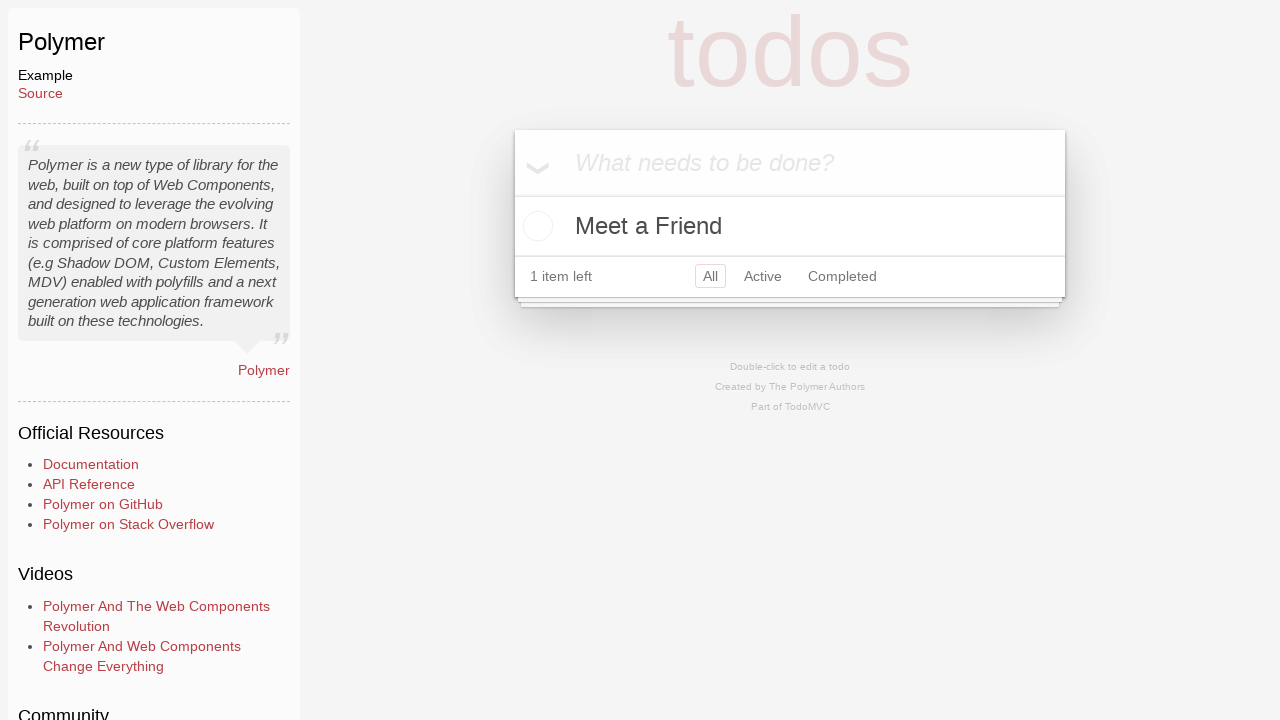

Filled todo input with 'Buy Meat' on .new-todo
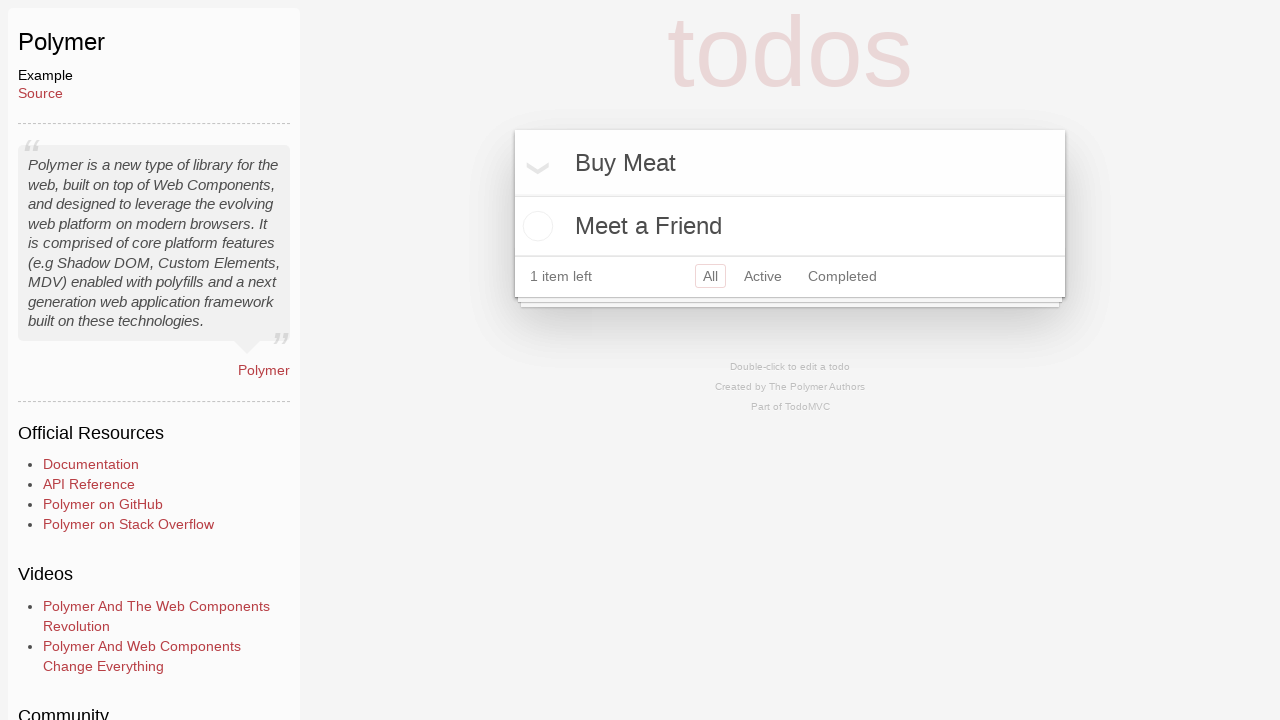

Pressed Enter to add 'Buy Meat' todo item on .new-todo
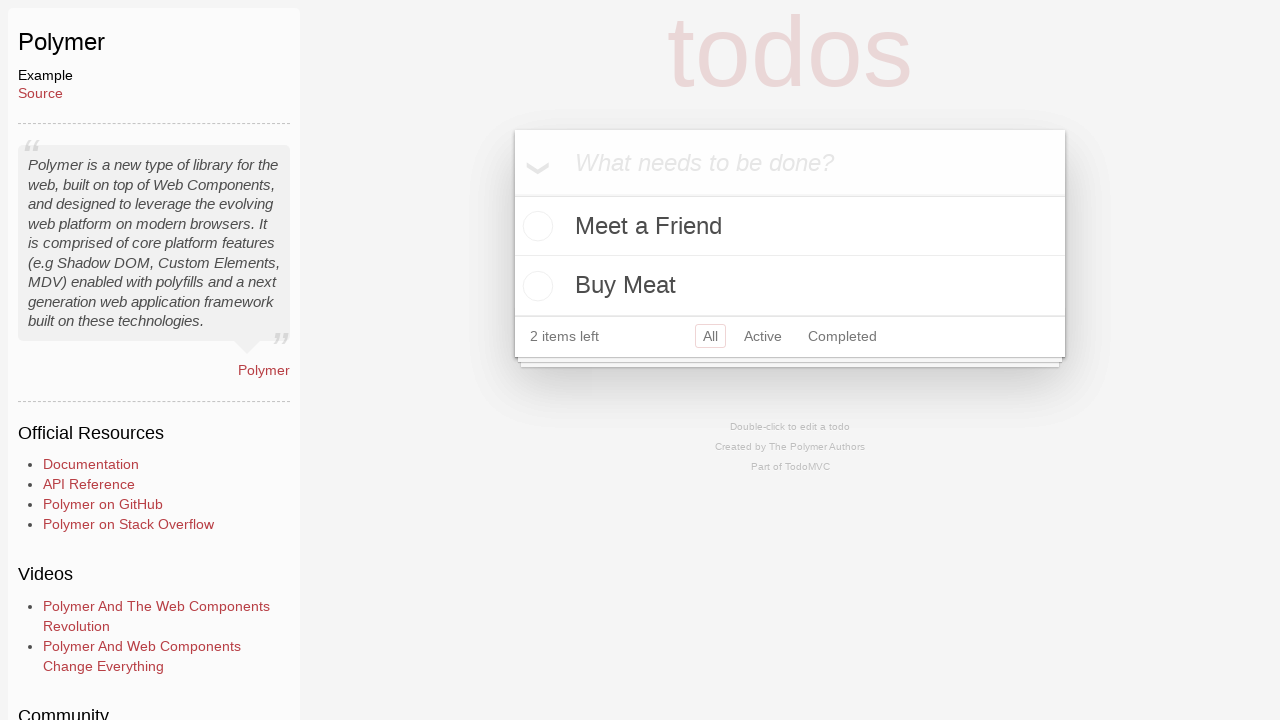

Filled todo input with 'Clean the car' on .new-todo
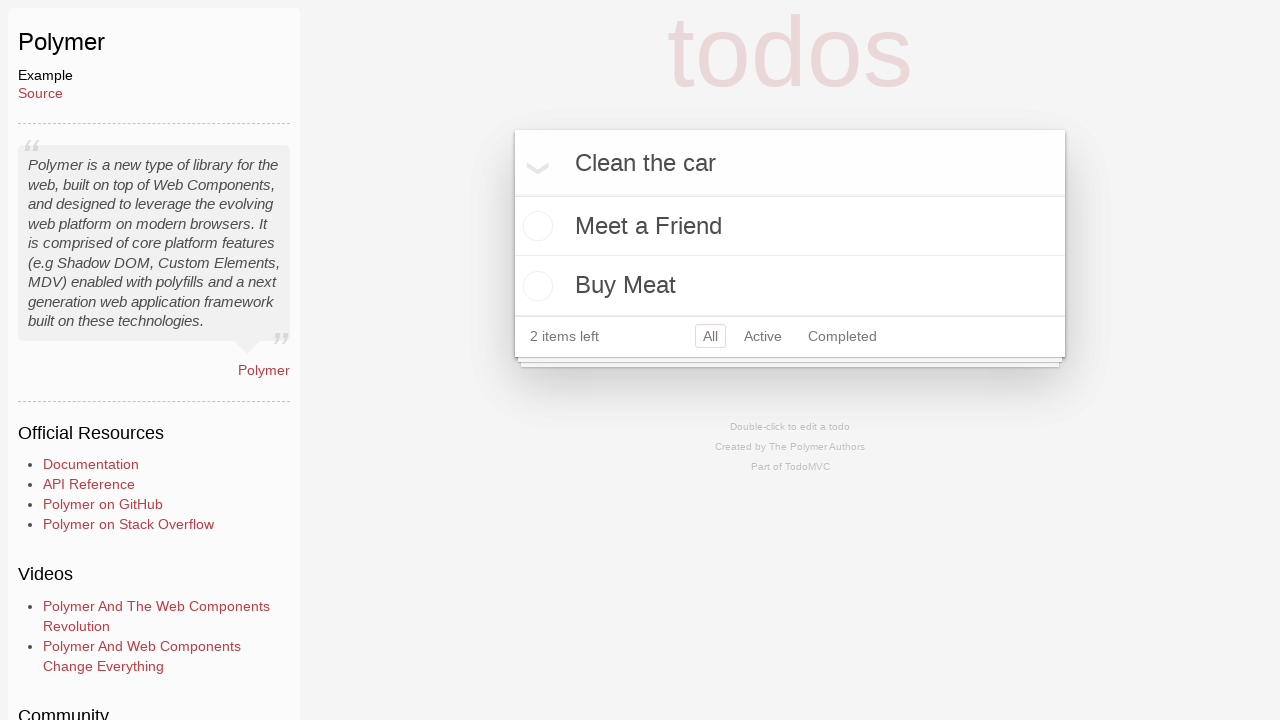

Pressed Enter to add 'Clean the car' todo item on .new-todo
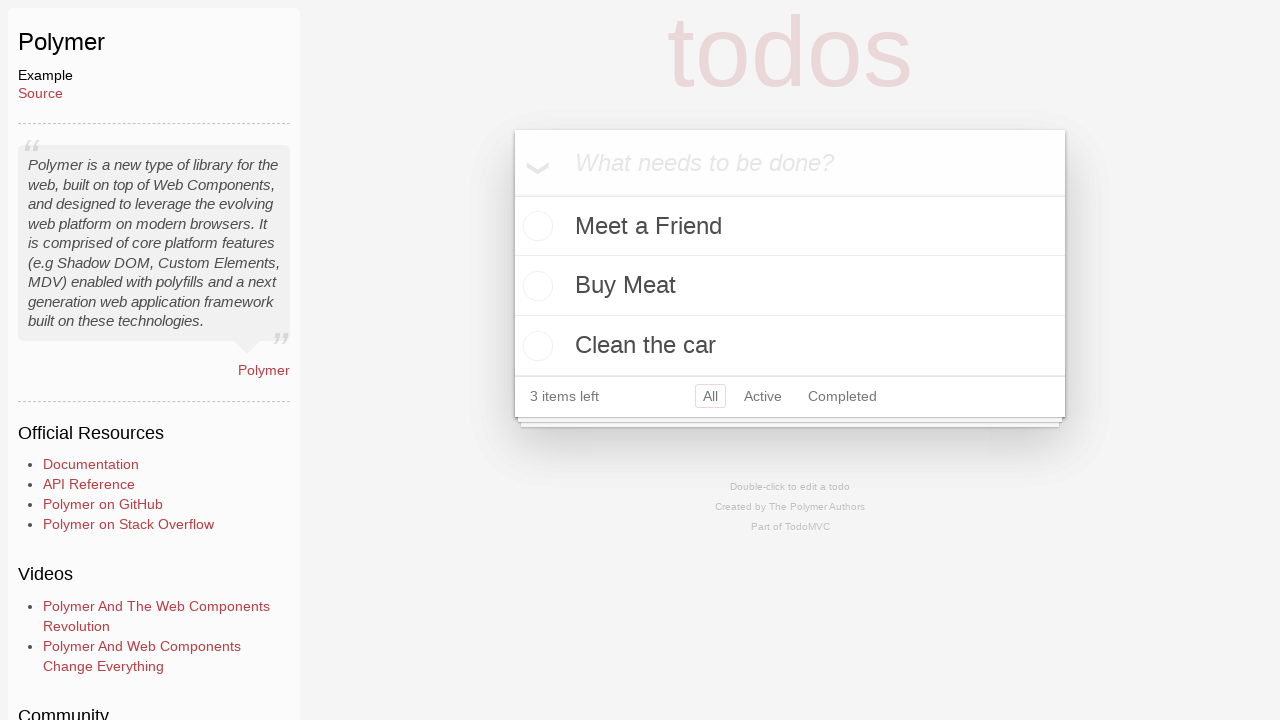

Todo count indicator is visible with 3 items
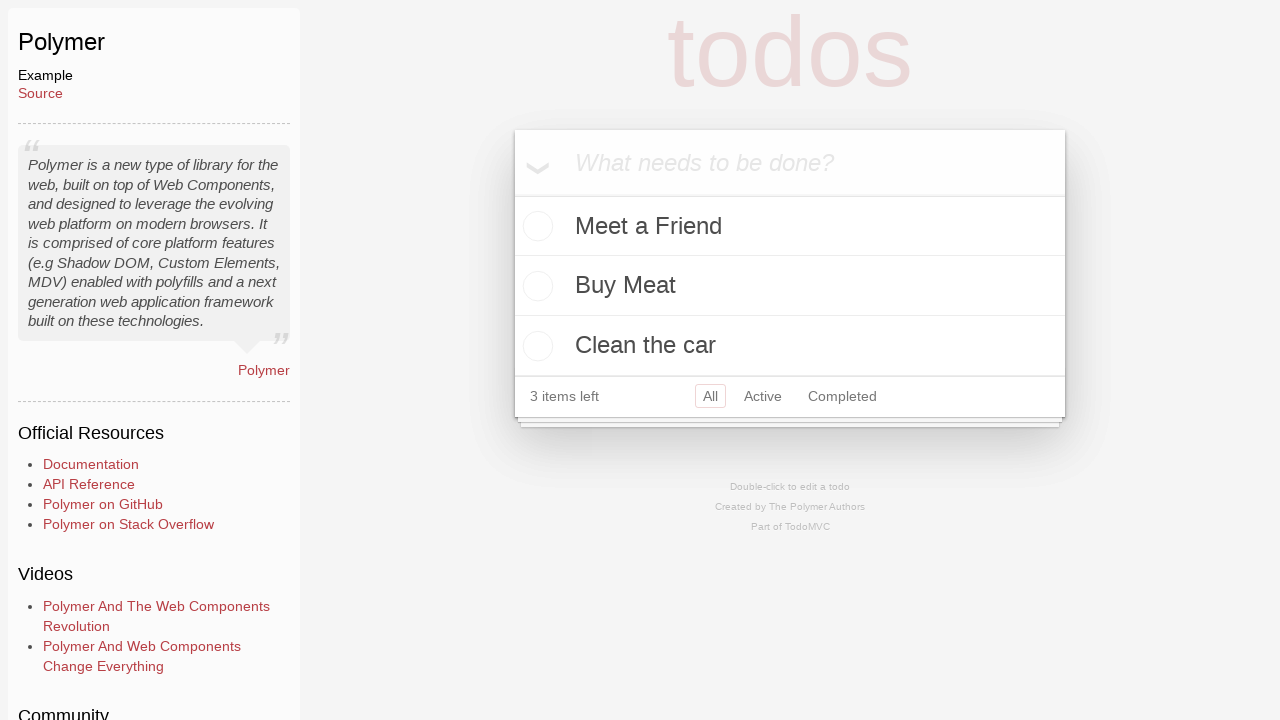

Located all todo item checkboxes
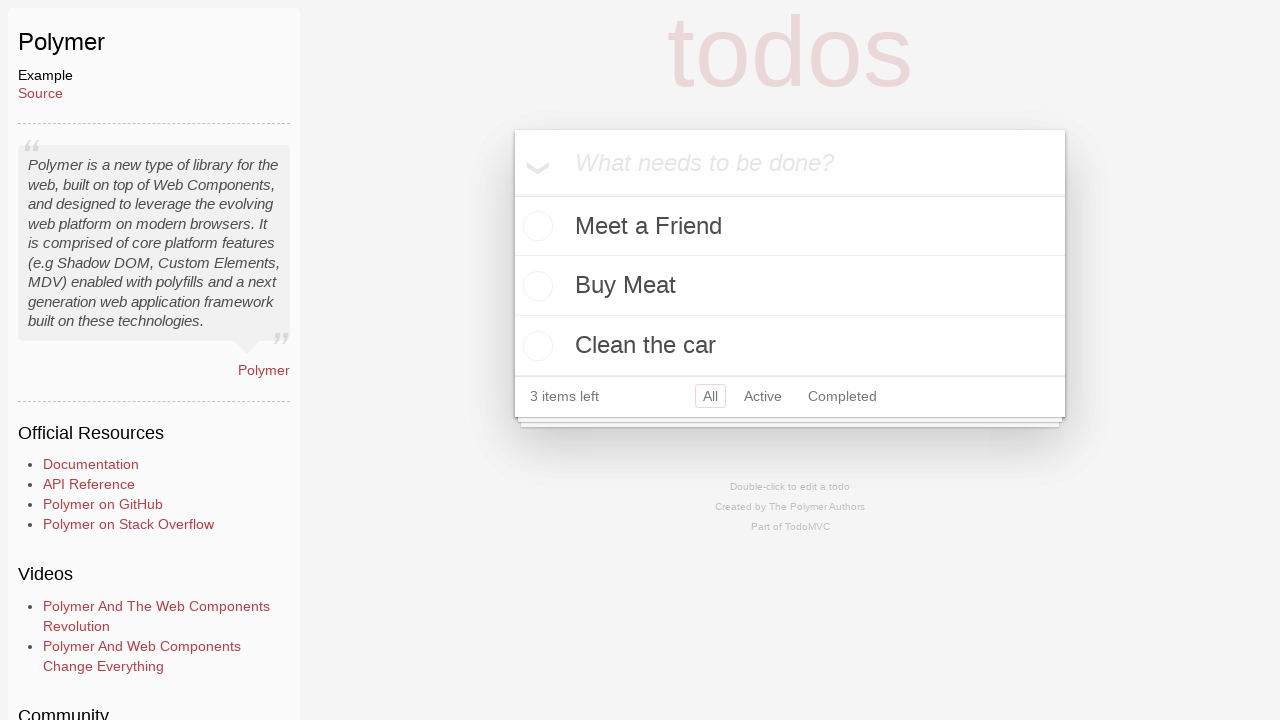

Checked off first todo item 'Meet a Friend' at (535, 226) on .toggle >> nth=0
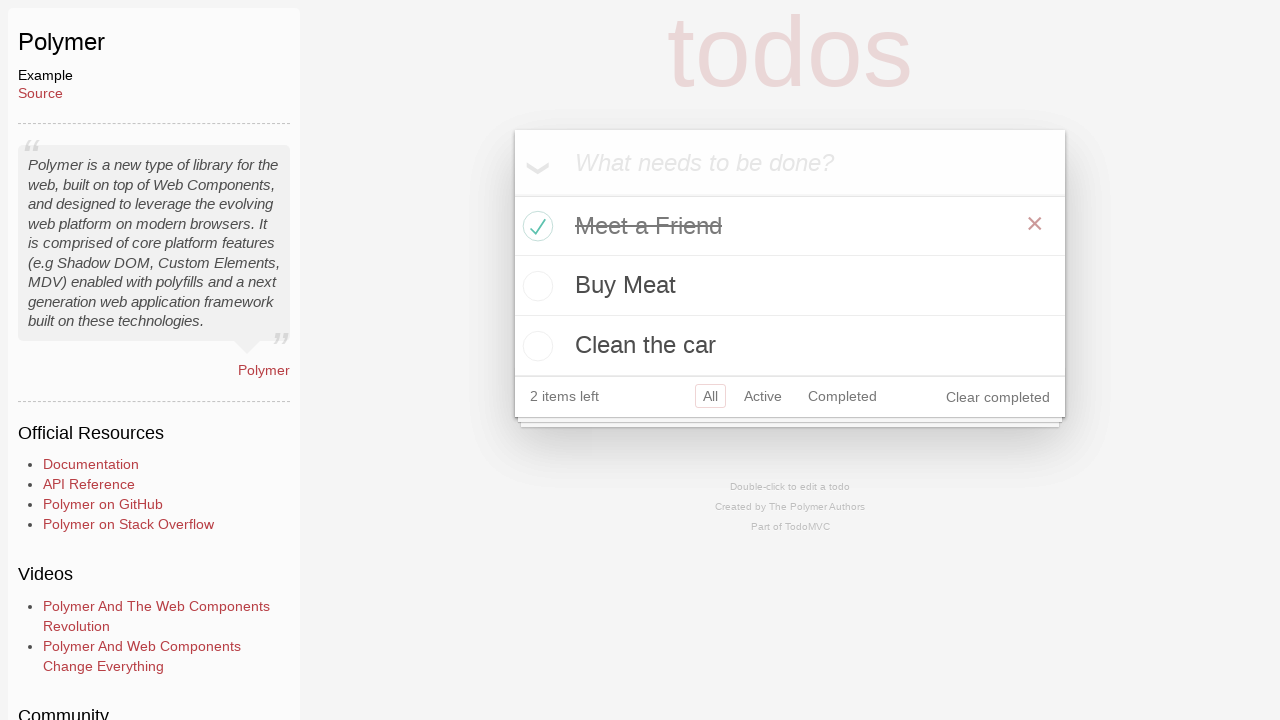

Checked off third todo item 'Clean the car' at (535, 346) on .toggle >> nth=2
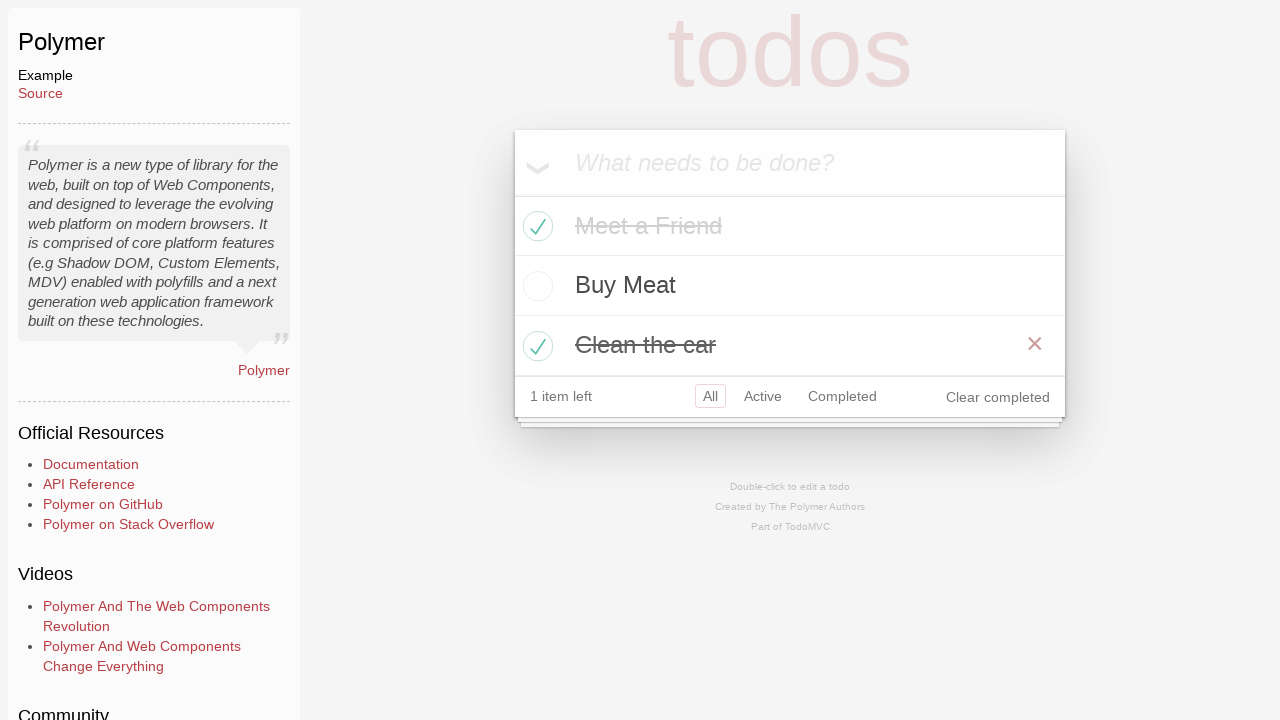

Verified that todo count updated to 1 remaining item
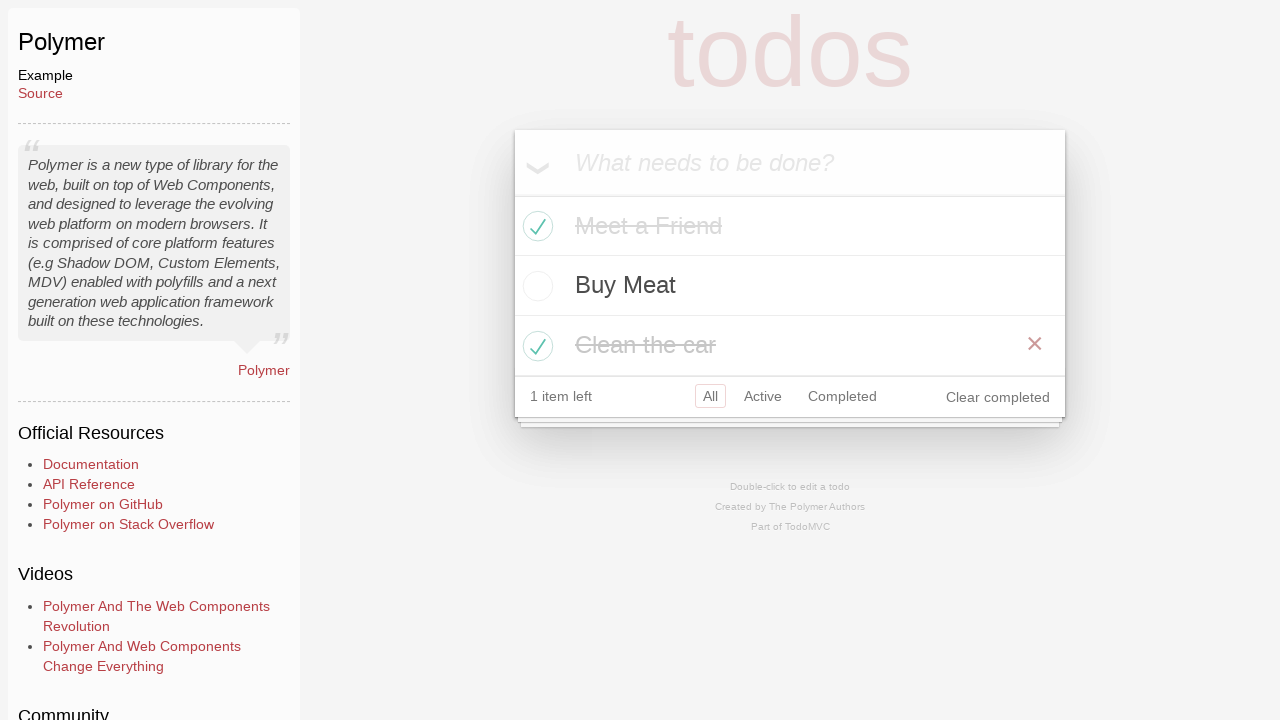

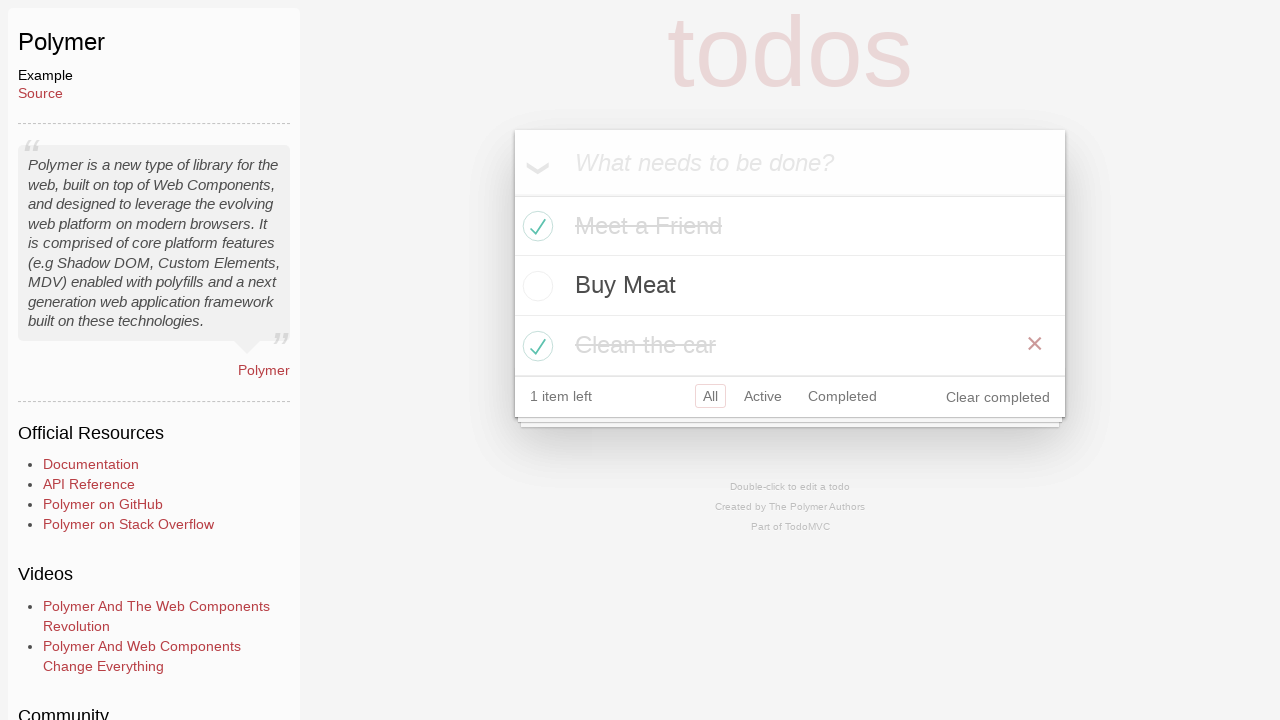